Navigates to the Playwright documentation website and clicks on the "Get Started" link to access the getting started guide.

Starting URL: https://playwright.dev/

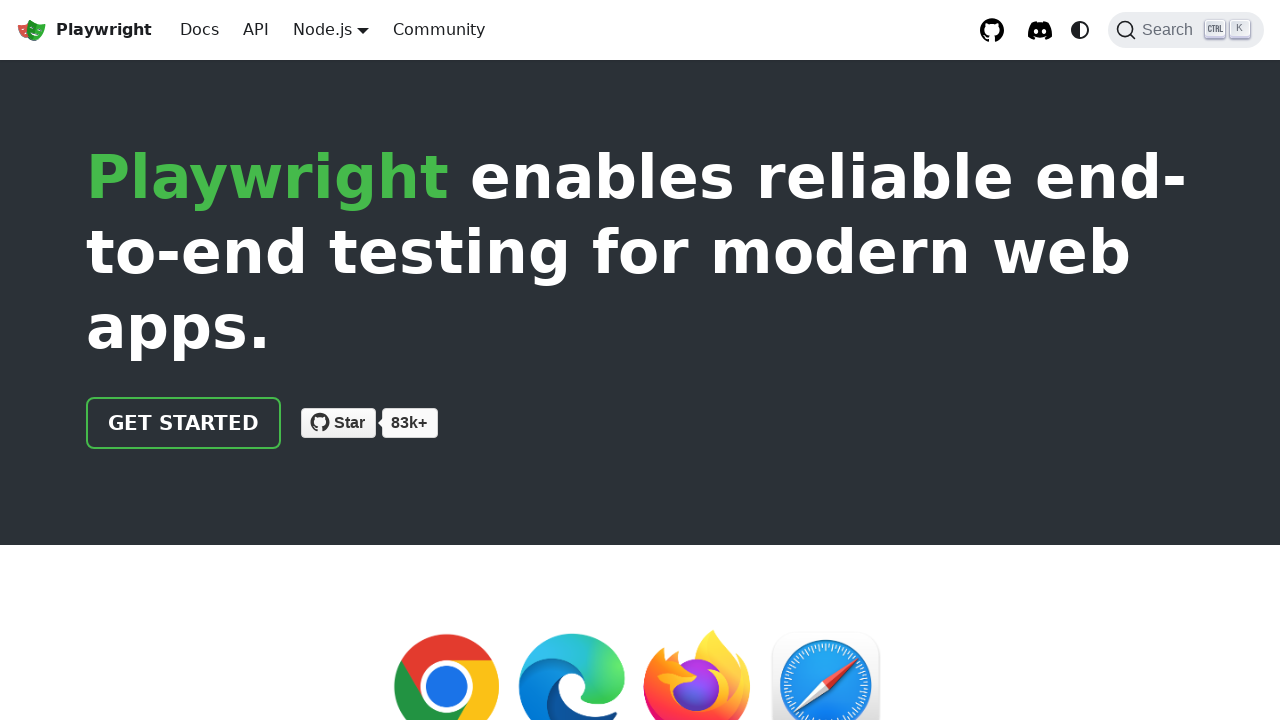

Clicked on 'Get Started' link to access the getting started guide at (184, 423) on internal:text="Get Started"i
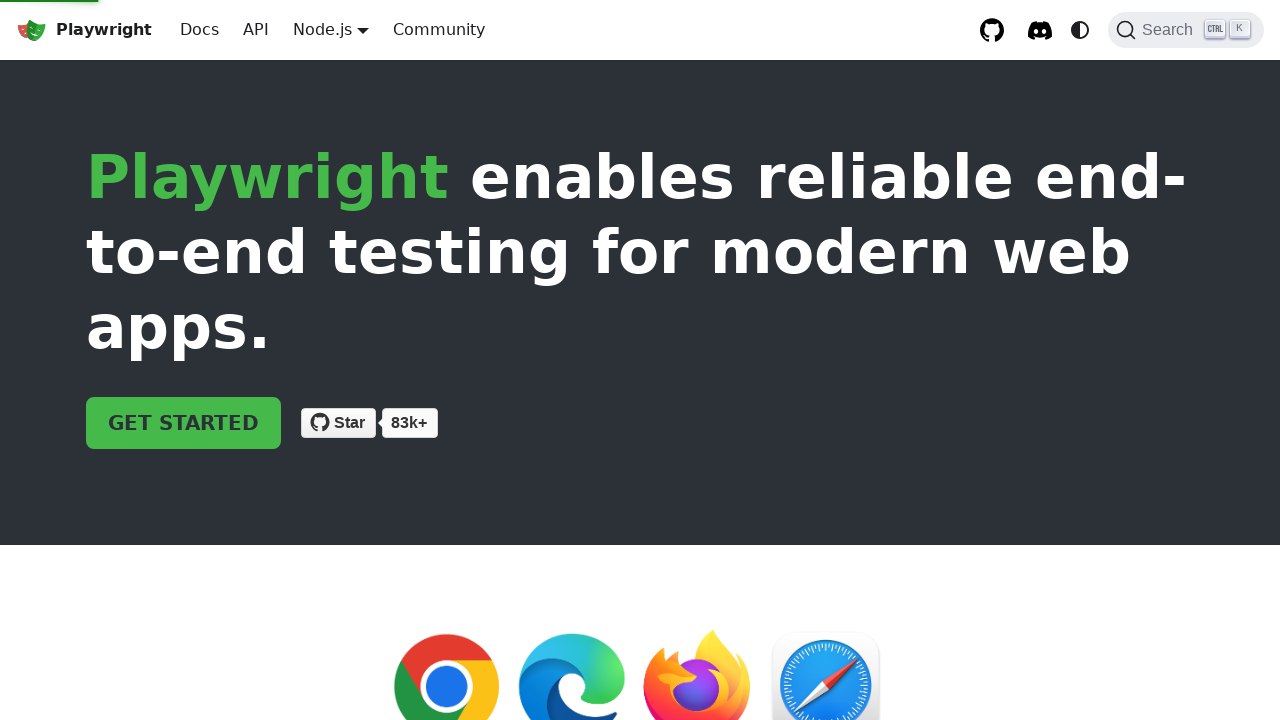

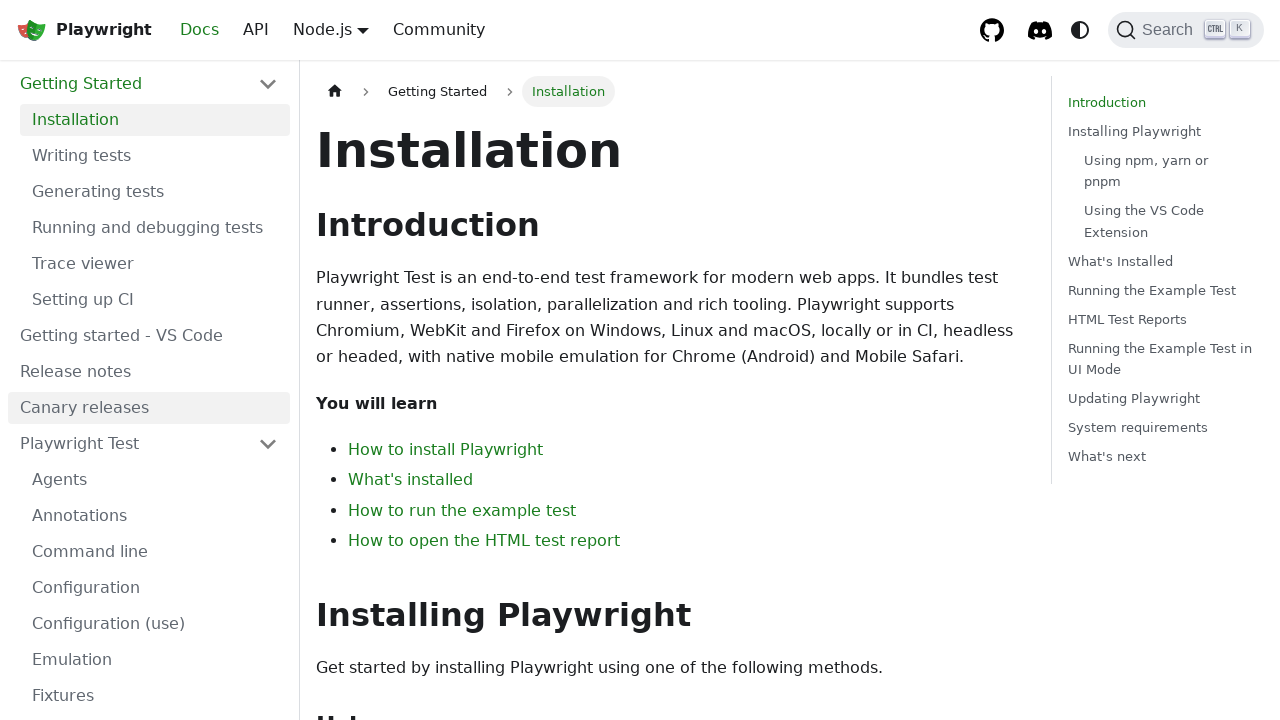